Tests text input field interactions on a demo site by typing text, selecting all text with keyboard shortcut (Ctrl+A), clearing the field, and typing new text.

Starting URL: https://www.saucedemo.com/

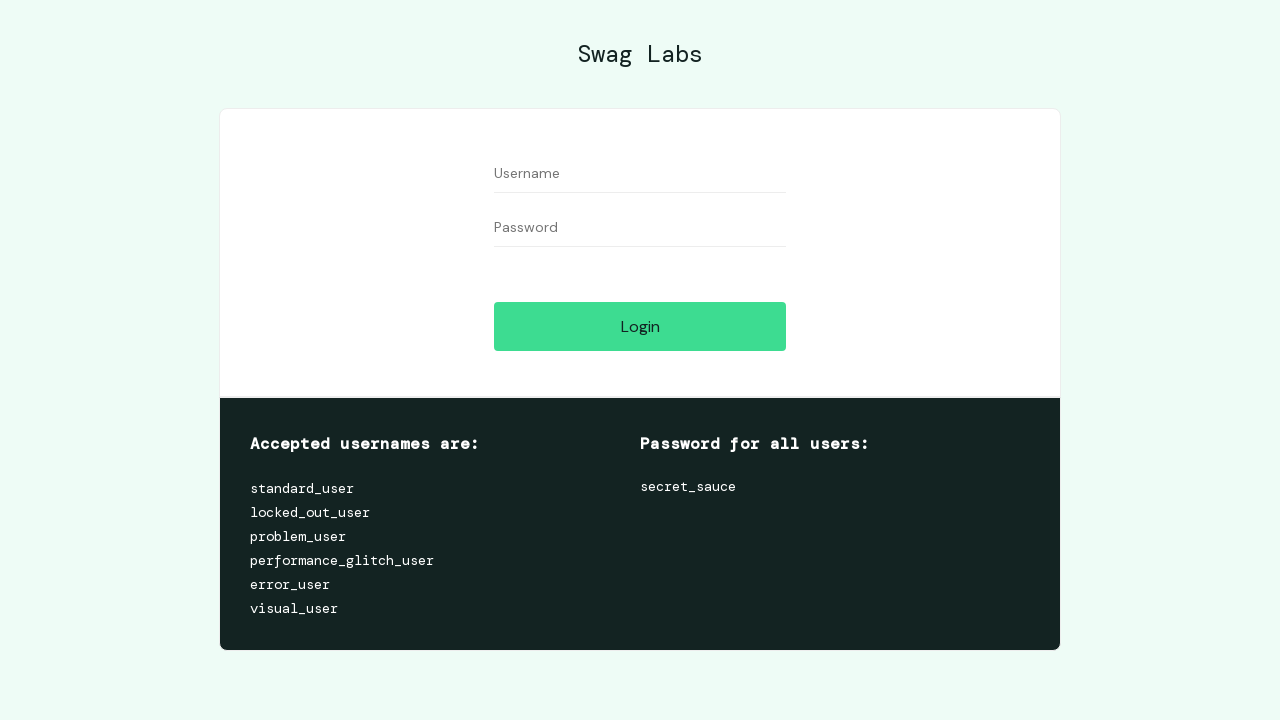

Typed 'captain' into username field on #user-name
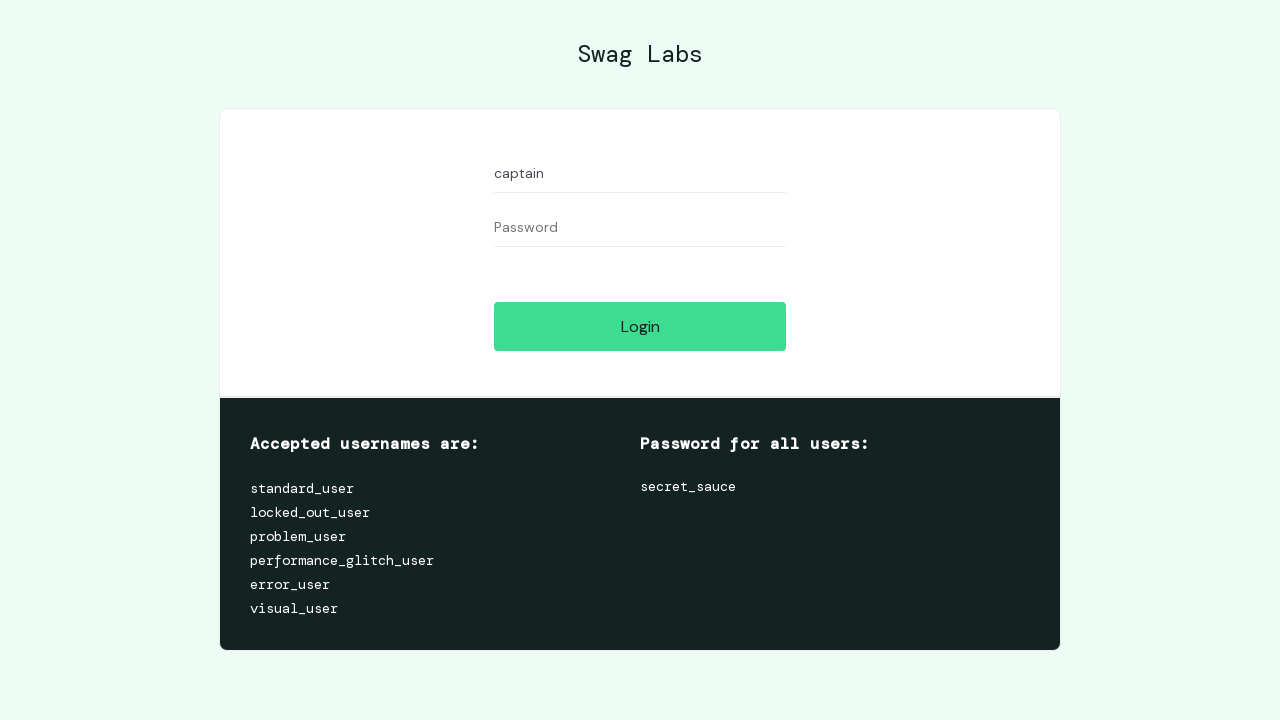

Clicked on username field to focus it at (640, 174) on #user-name
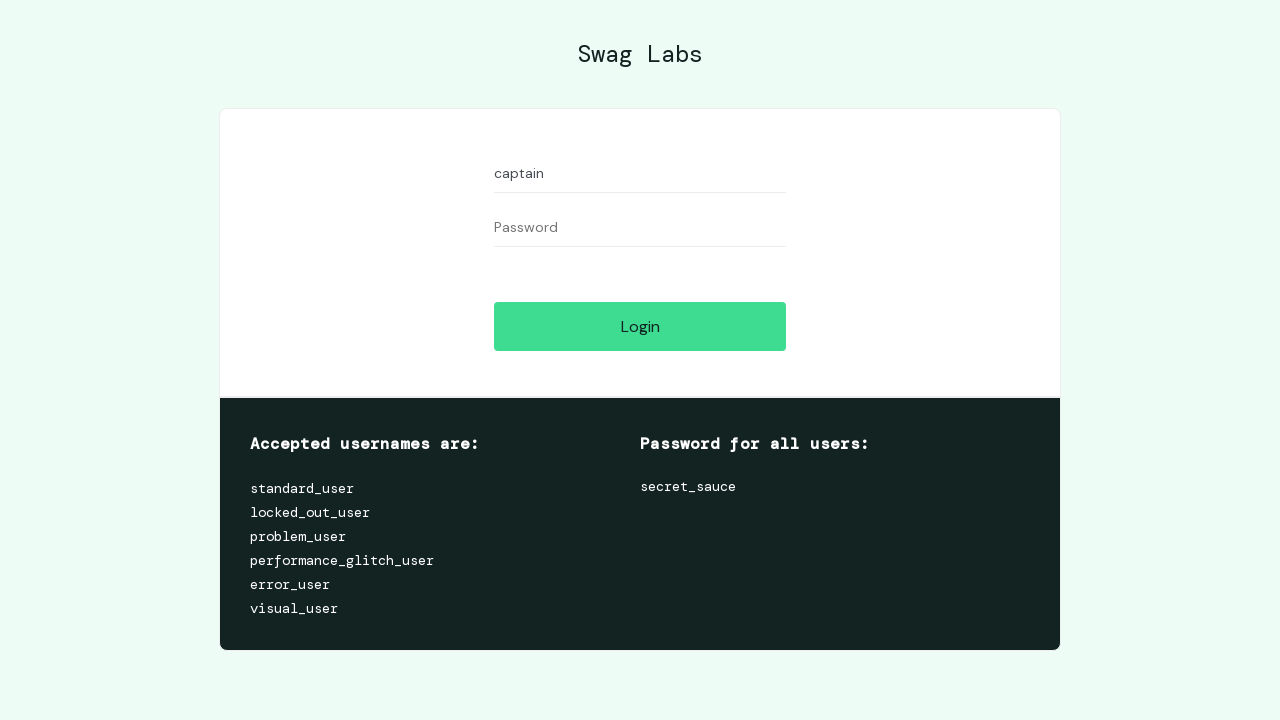

Selected all text in username field using Ctrl+A
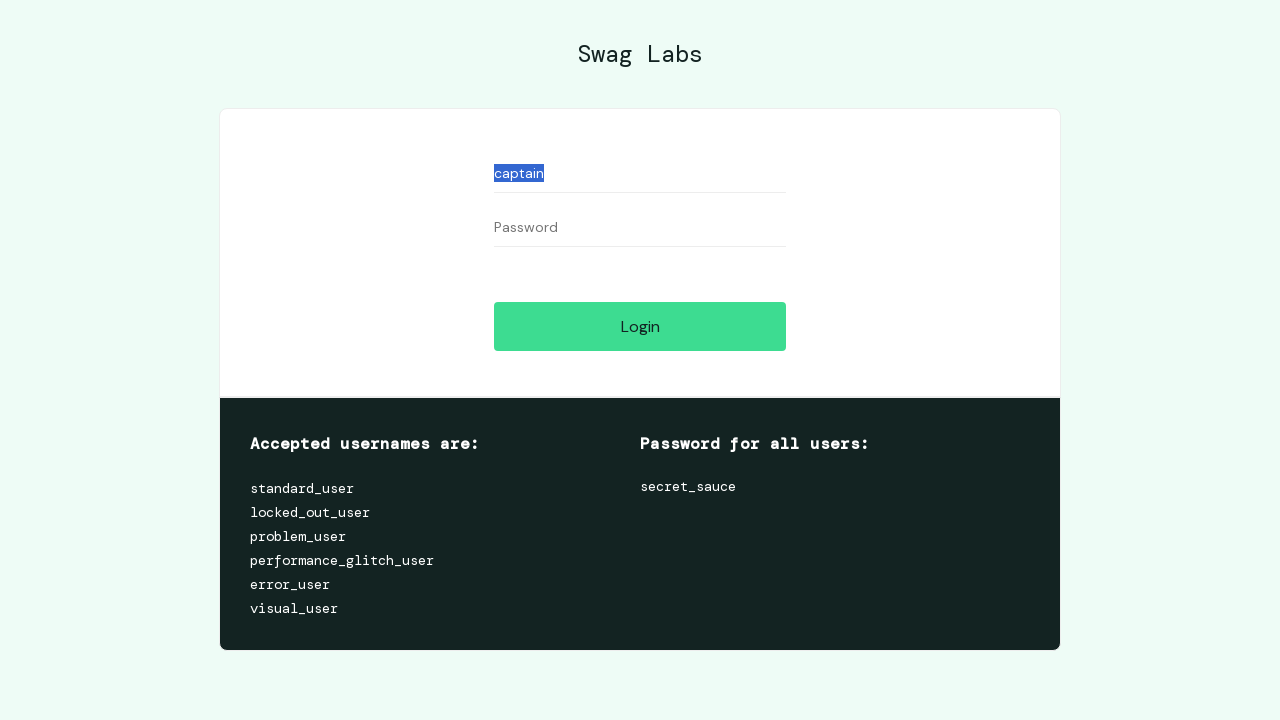

Cleared the username field on #user-name
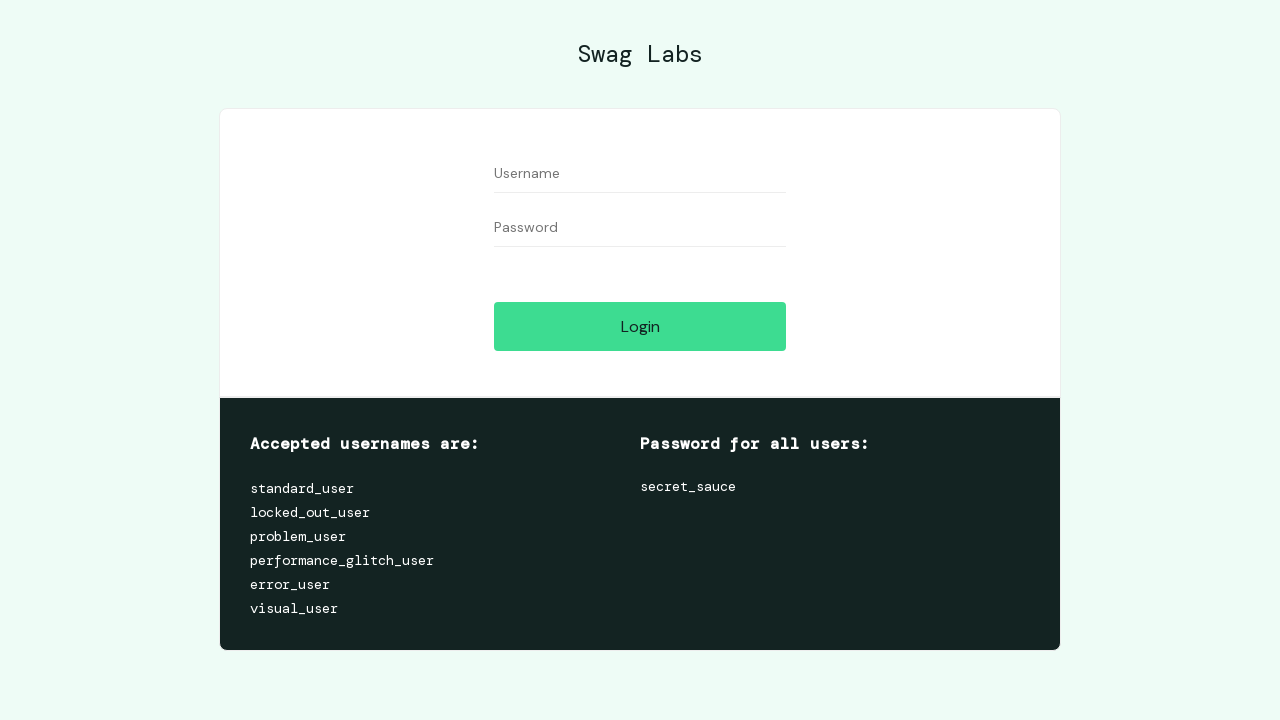

Typed 'loki' into username field on #user-name
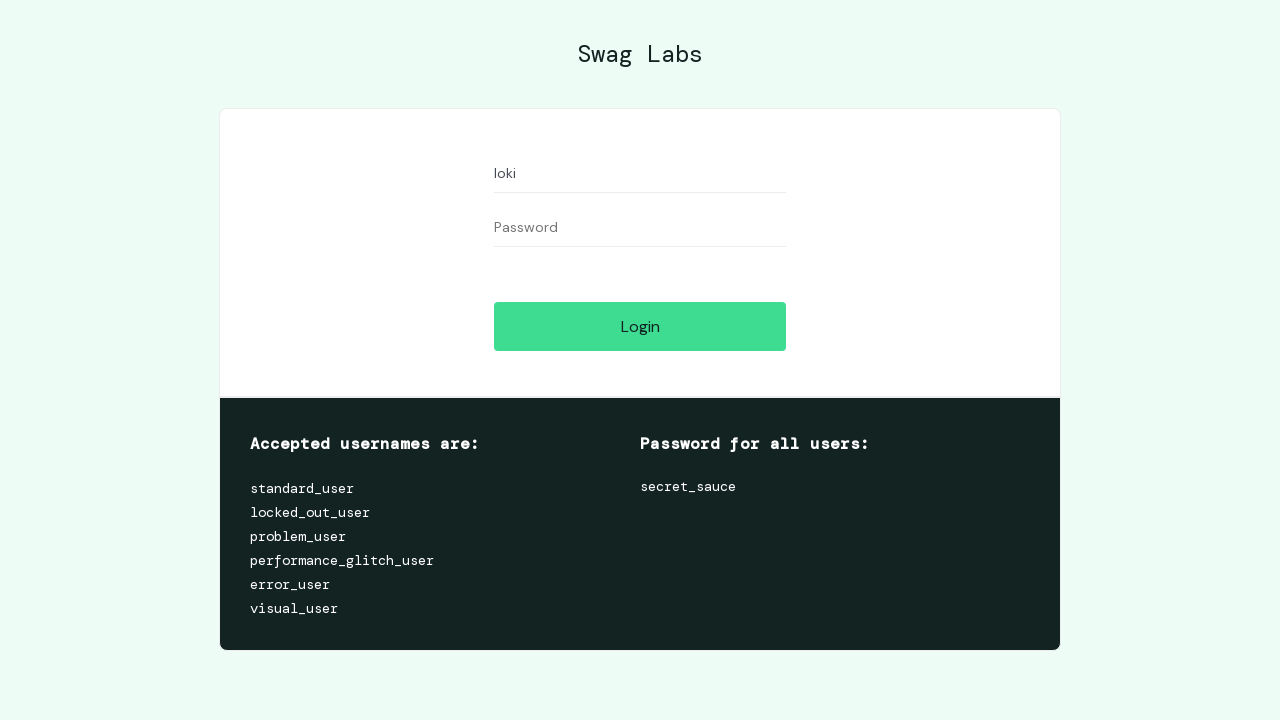

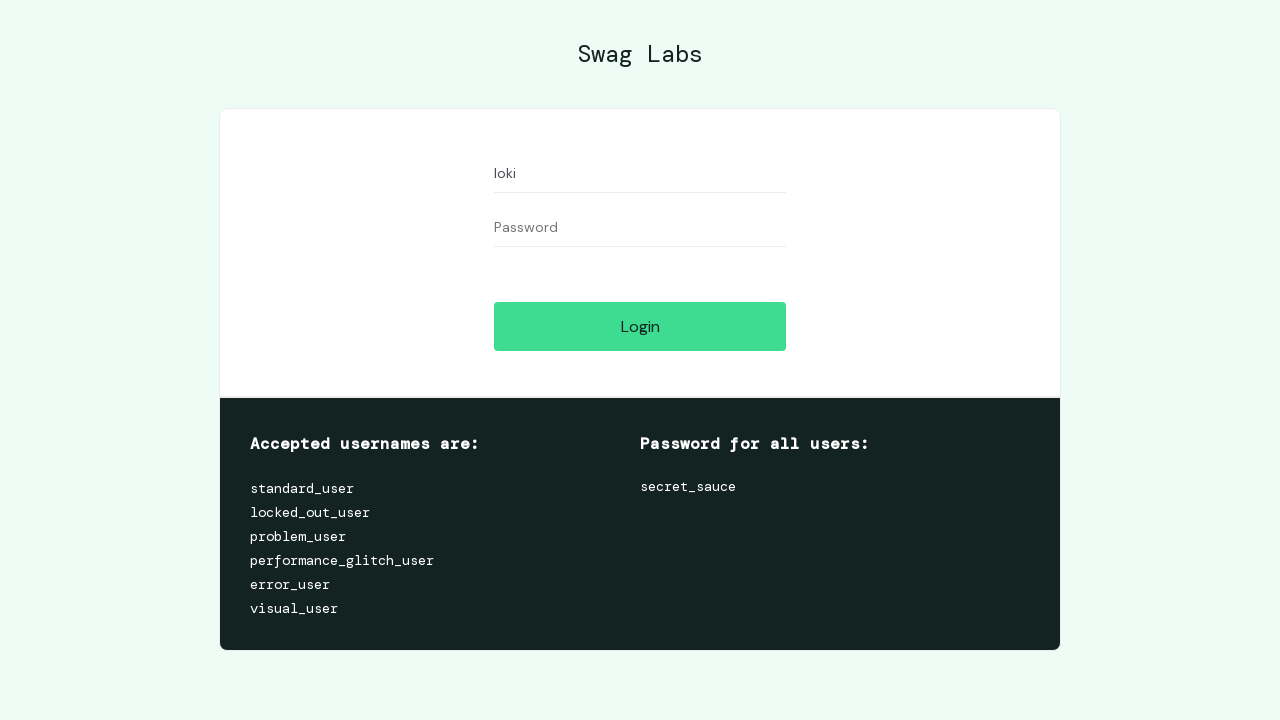